Tests FluentWait functionality by clicking a button to start a timer and waiting for text containing "WebDriver" to appear

Starting URL: https://seleniumpractise.blogspot.com/2016/08/how-to-use-explicit-wait-in-selenium.html

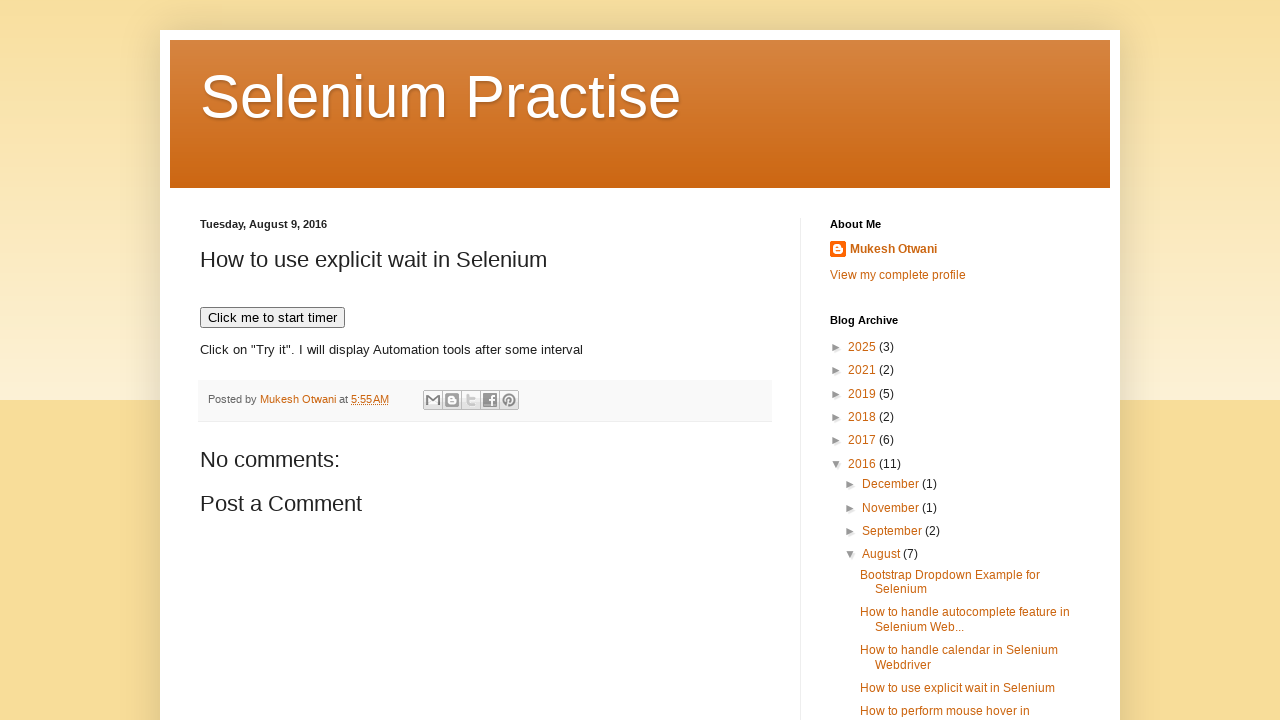

Clicked button to start timer at (272, 318) on xpath=//button[text()='Click me to start timer']
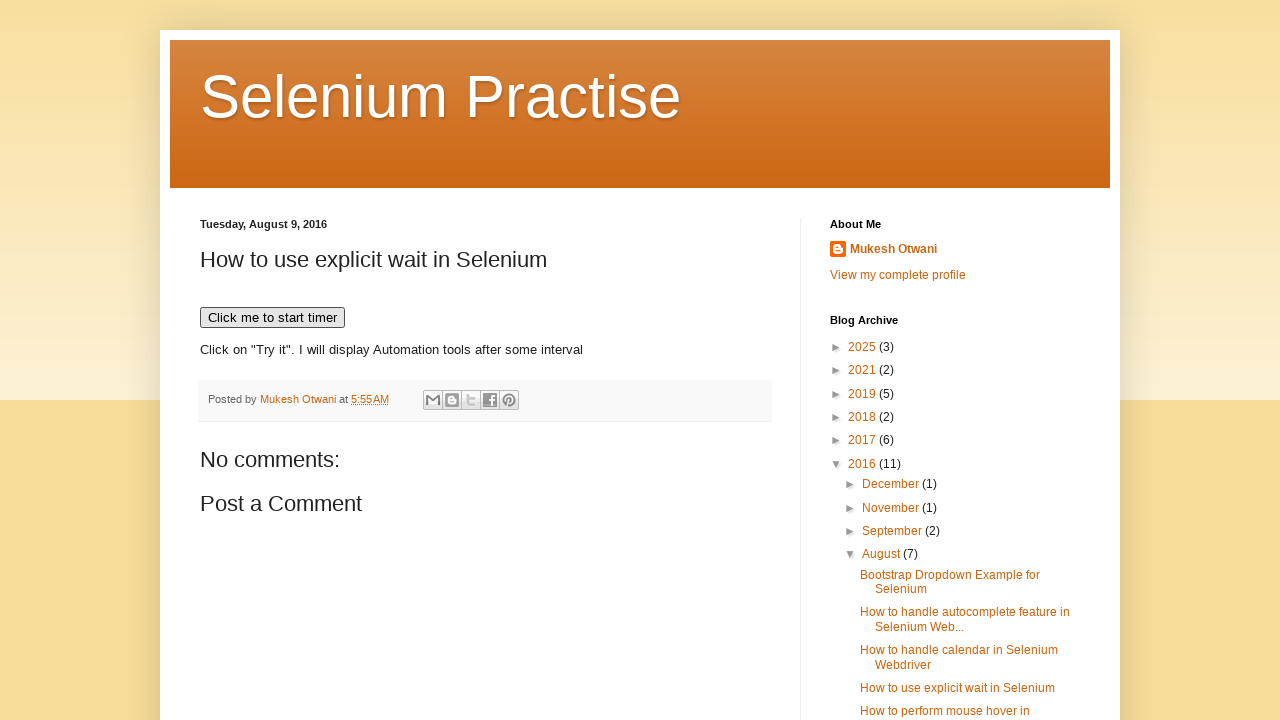

Waited for element #demo to contain 'WebDriver' text
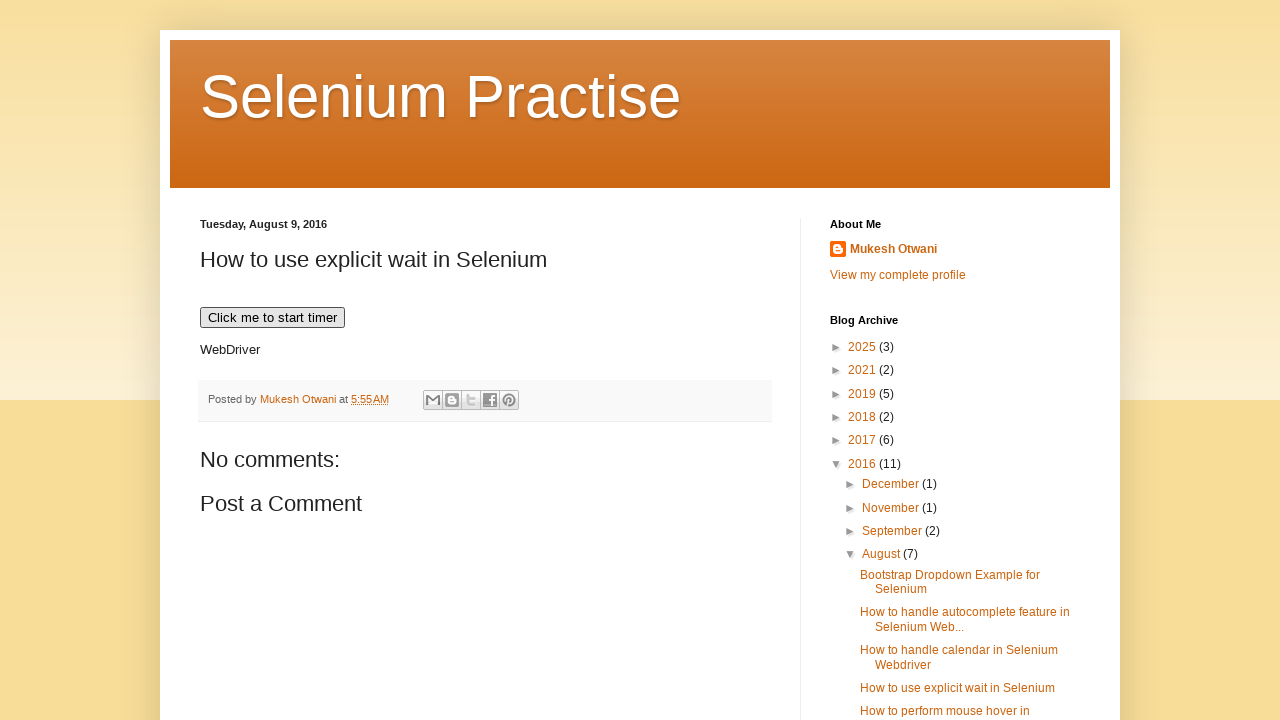

Located #demo element
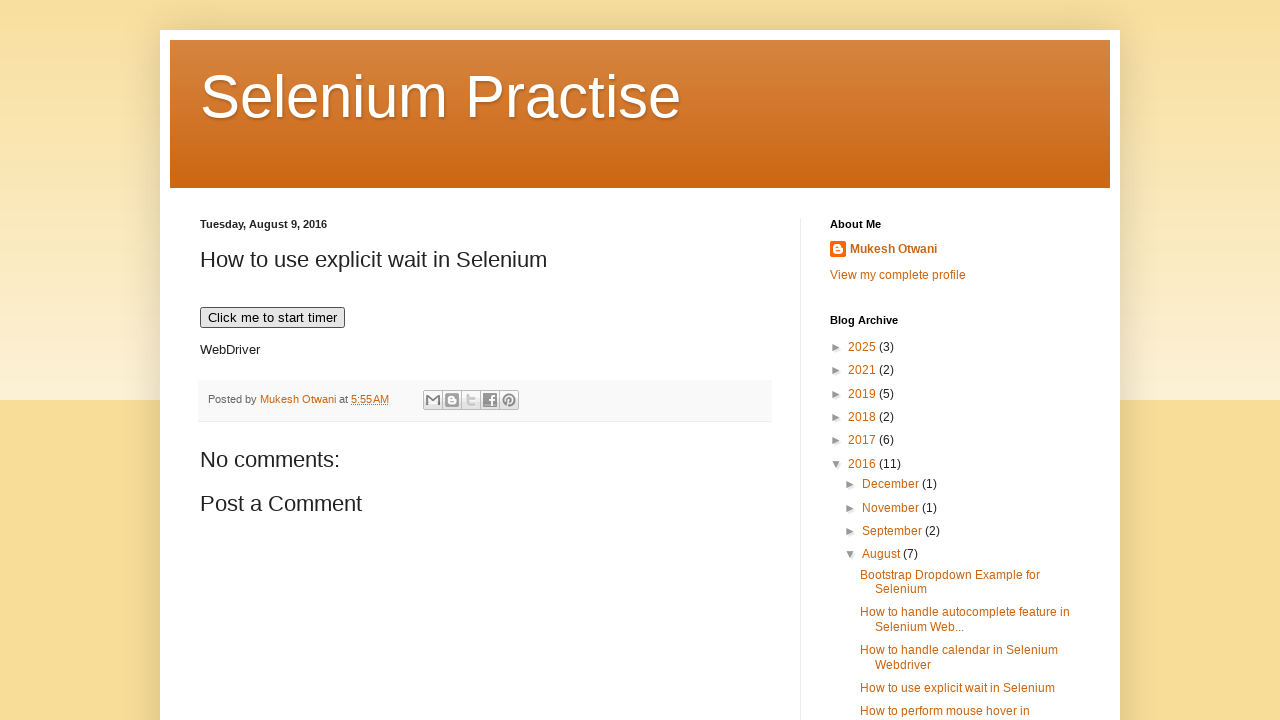

Verified #demo element is visible
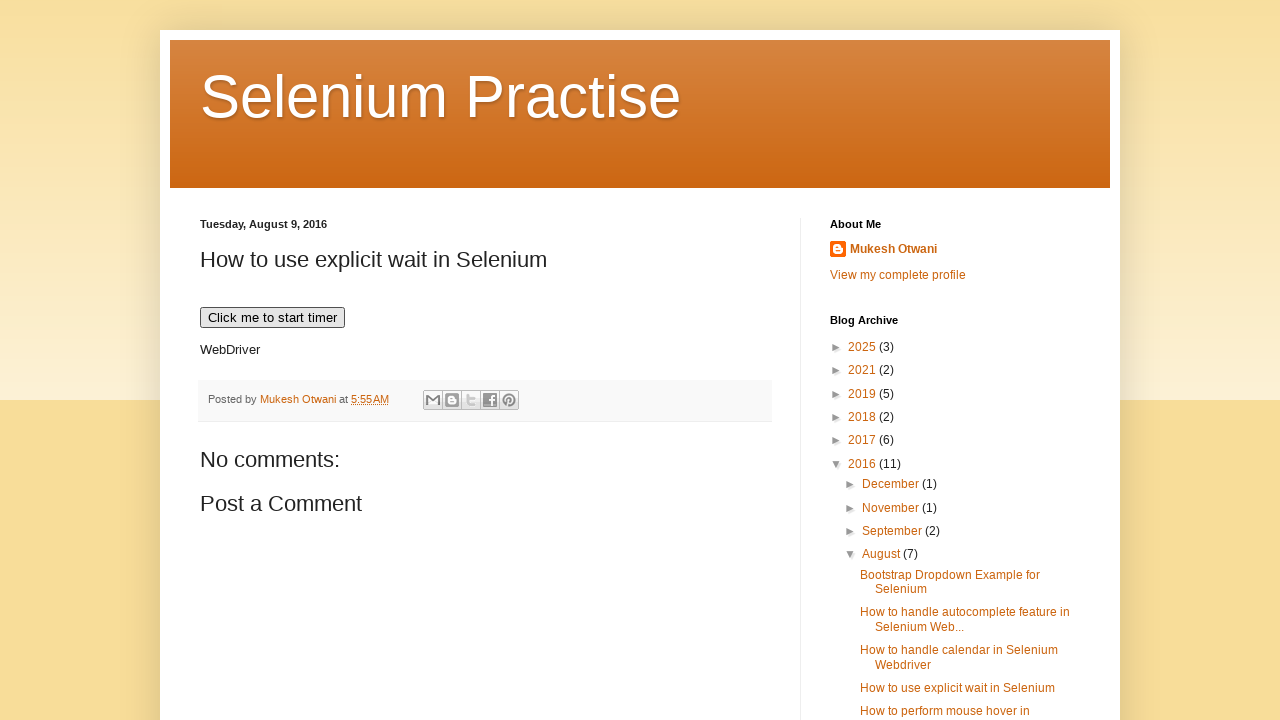

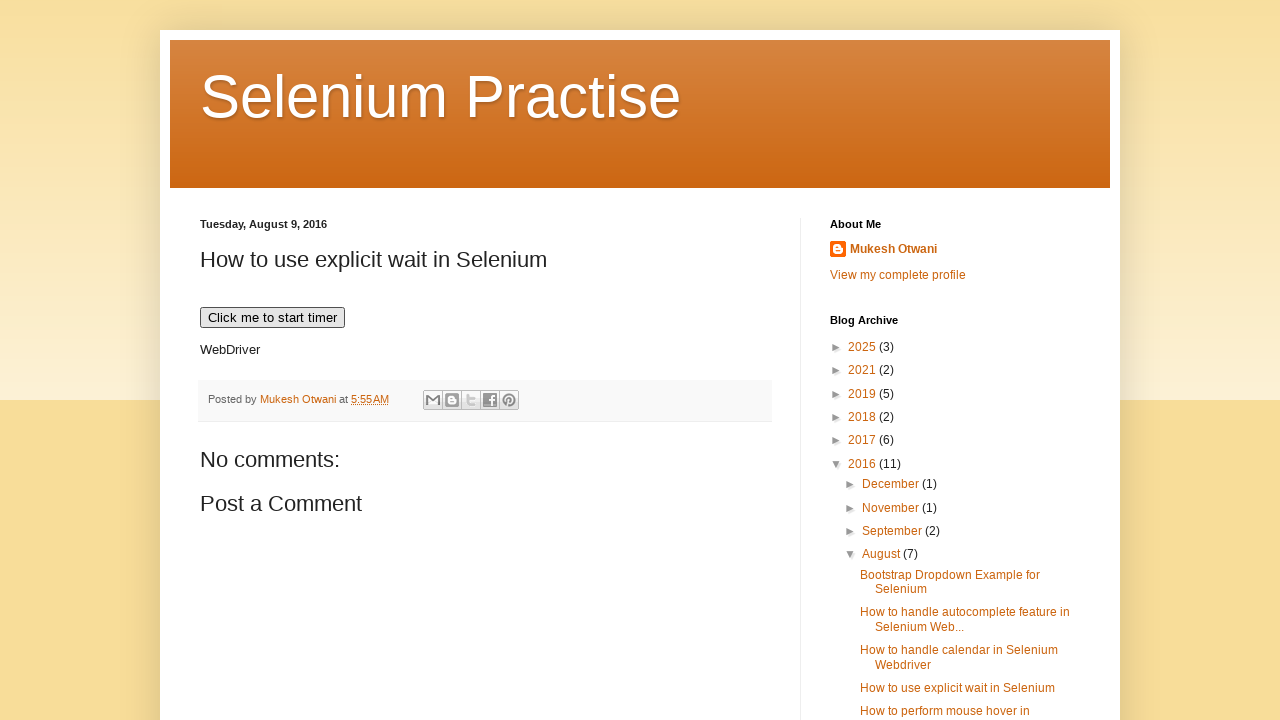